Tests using JavaScript to set a value on a disabled input field, demonstrating how to interact with disabled elements by bypassing the disabled attribute via JavaScript execution.

Starting URL: http://formy-project.herokuapp.com/enabled

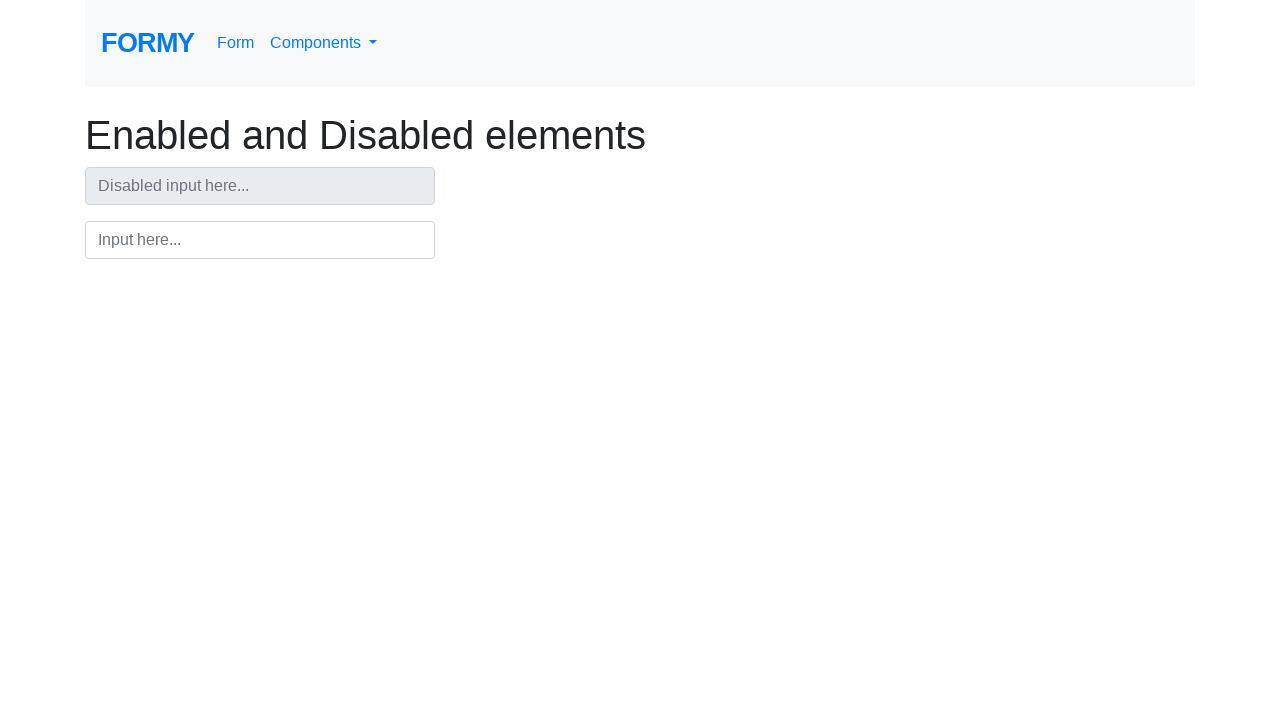

Navigated to enabled elements test page
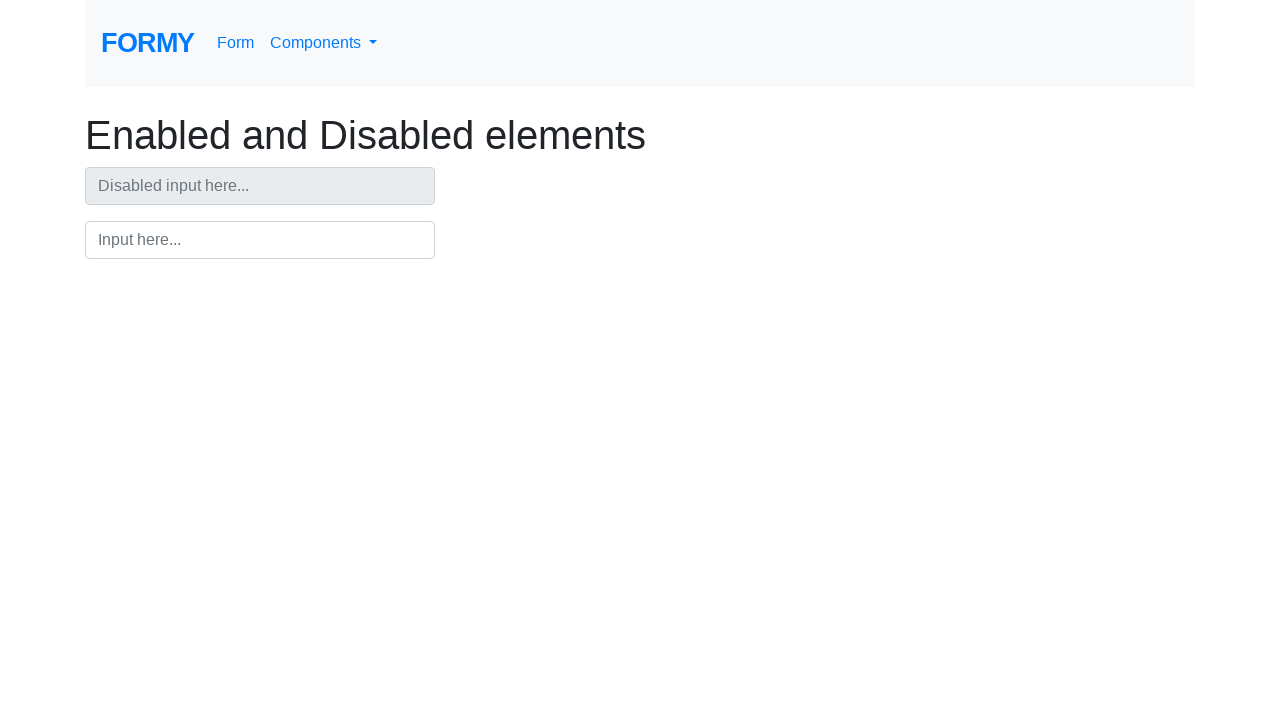

Used JavaScript to set value on disabled input field to 'Hacking input'
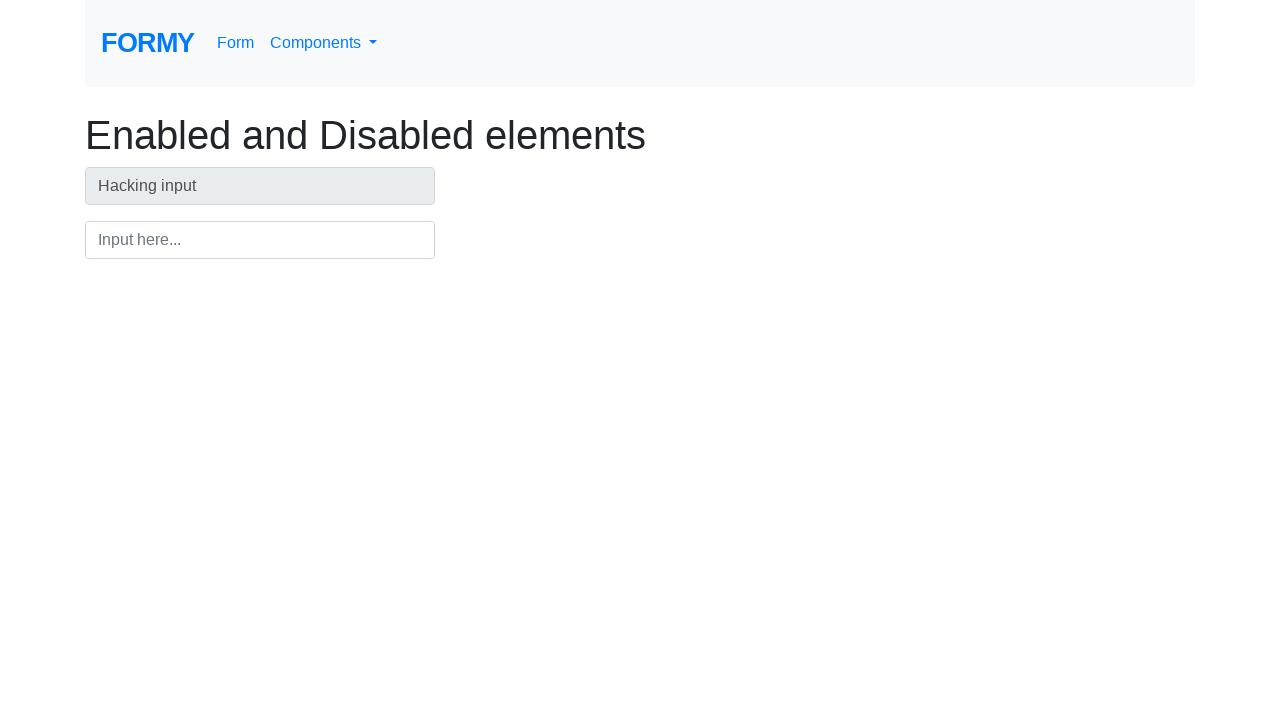

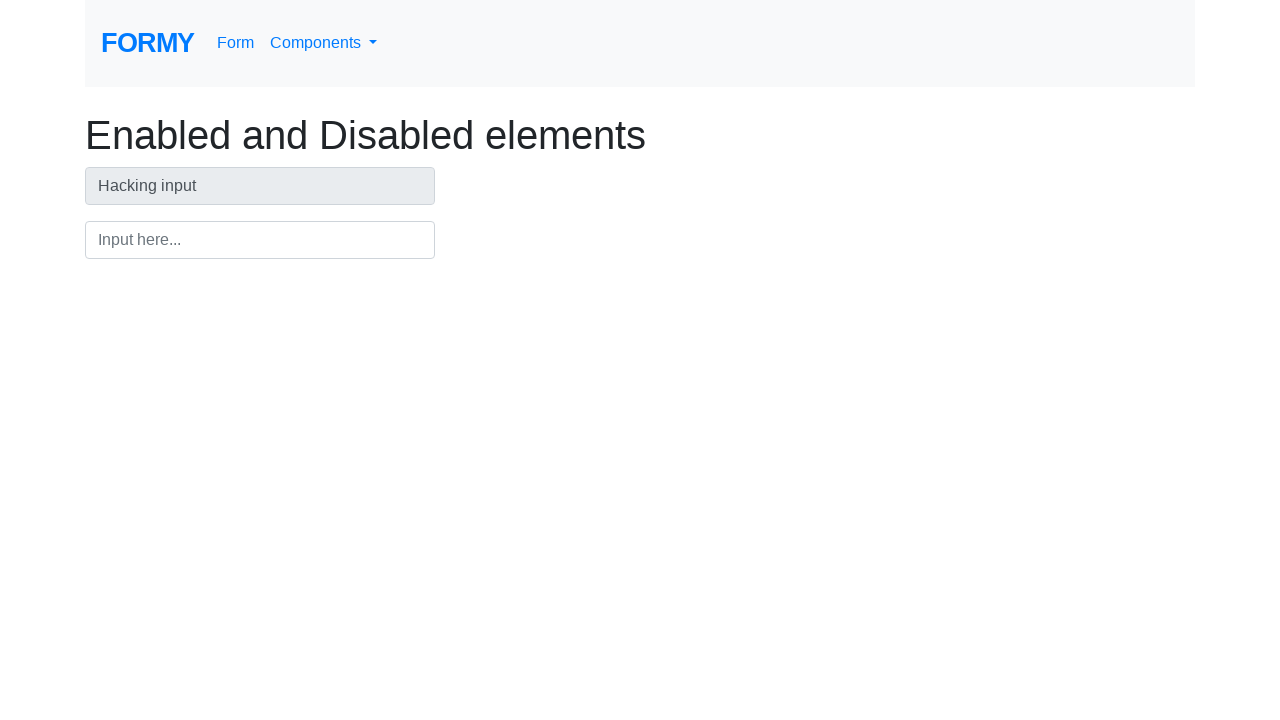